Tests submitting a form with default values by clicking the submit button

Starting URL: http://www.eviltester.com/selenium/basic_html_form.html

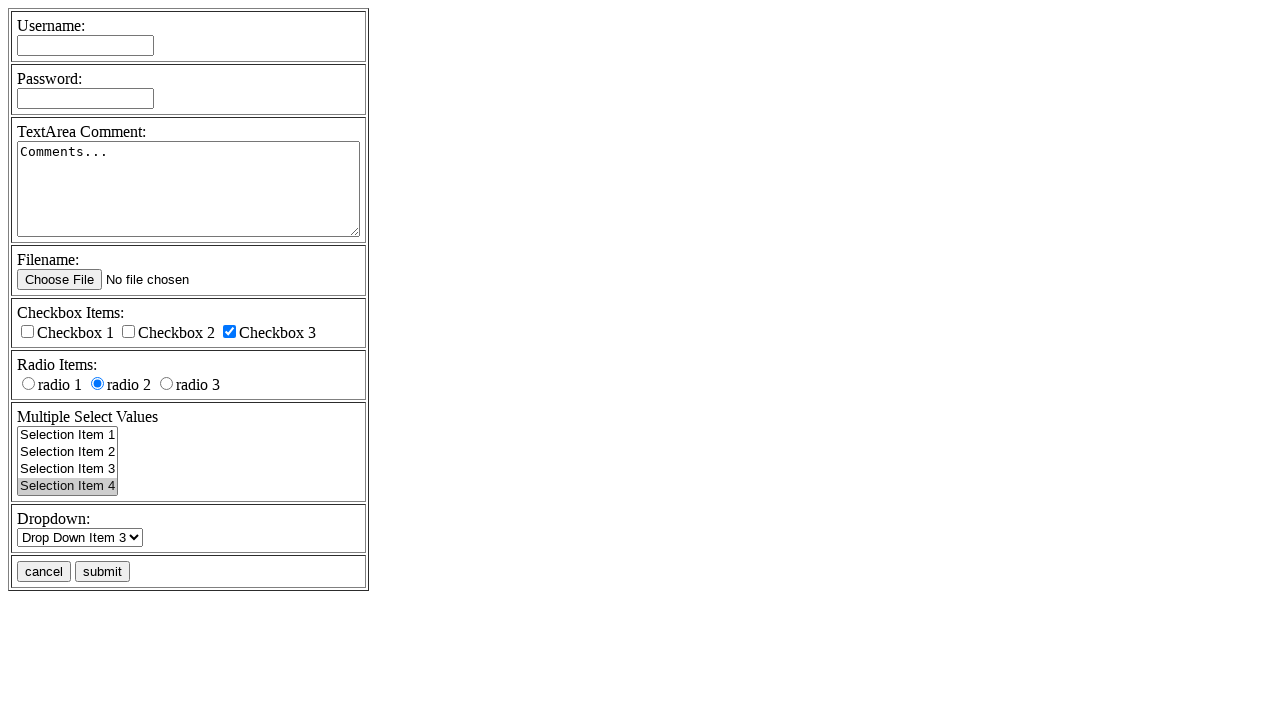

Clicked the submit button to submit the form with default values at (102, 572) on xpath=//input[@name='submitbutton' and @value='submit']
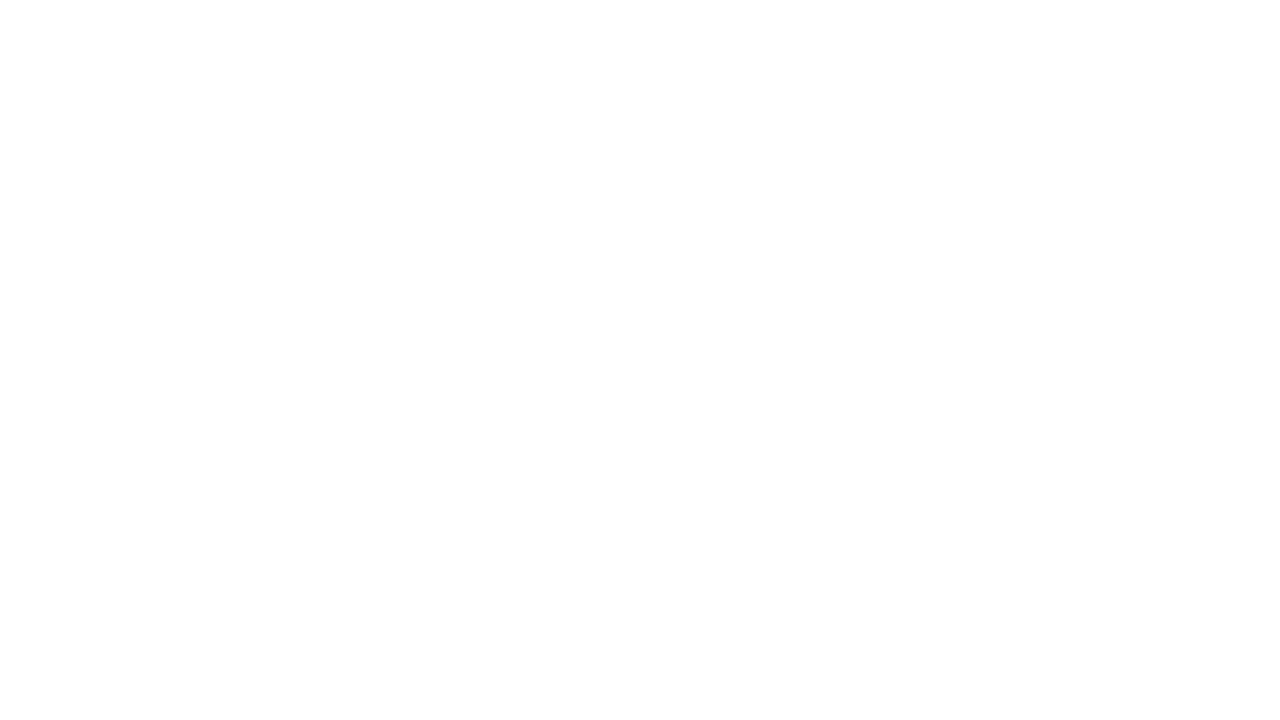

Form submission completed and page loaded
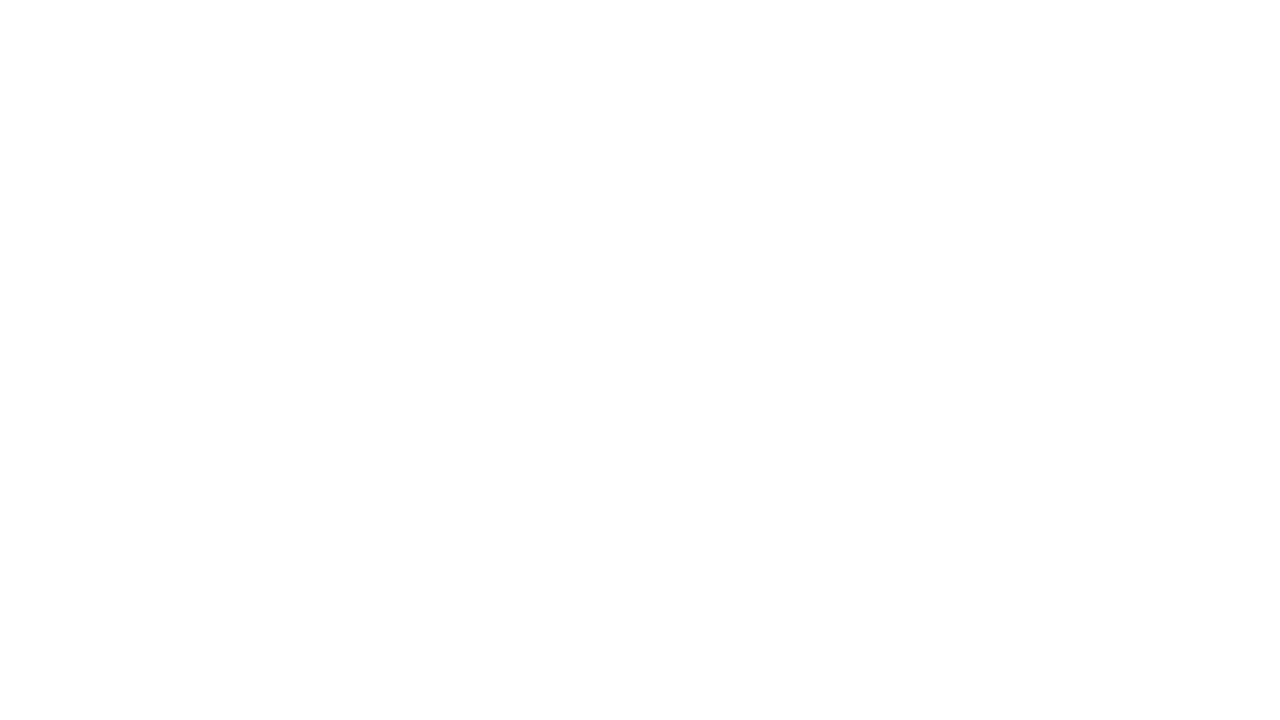

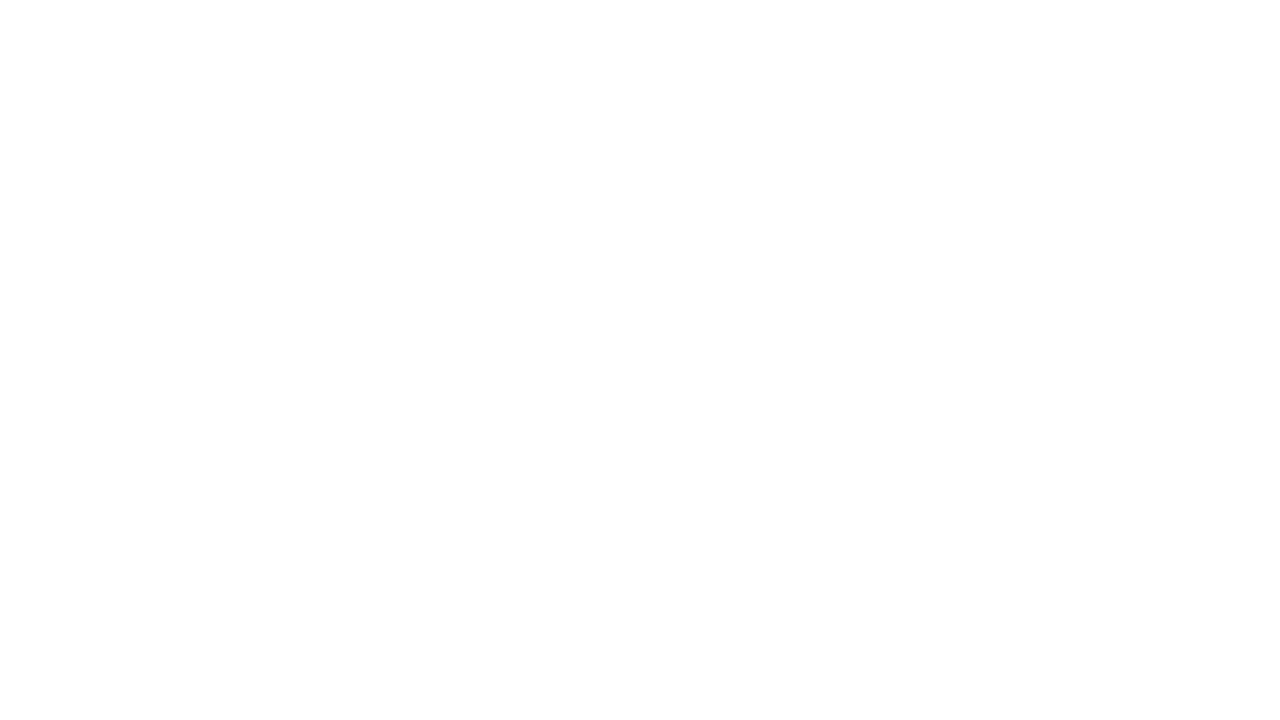